Tests the Home button functionality by verifying it is displayed and clicking on it

Starting URL: https://practice.cydeo.com/abtest

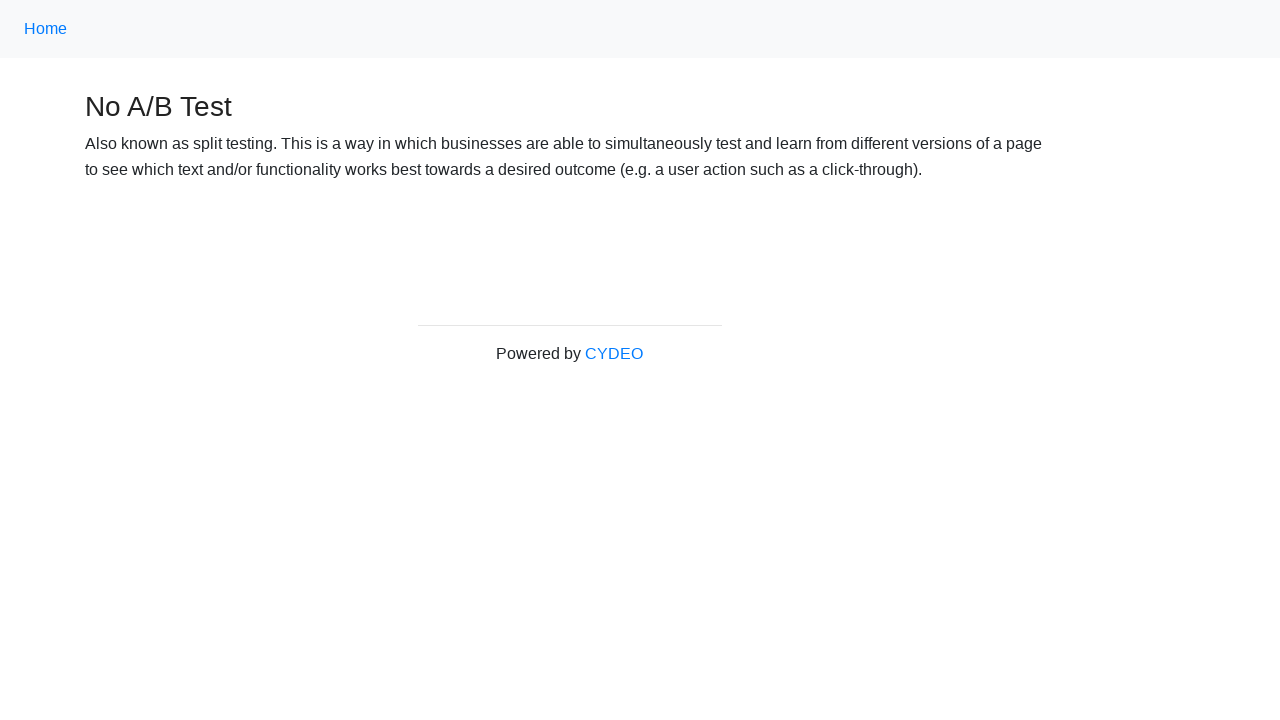

Located the Home button element
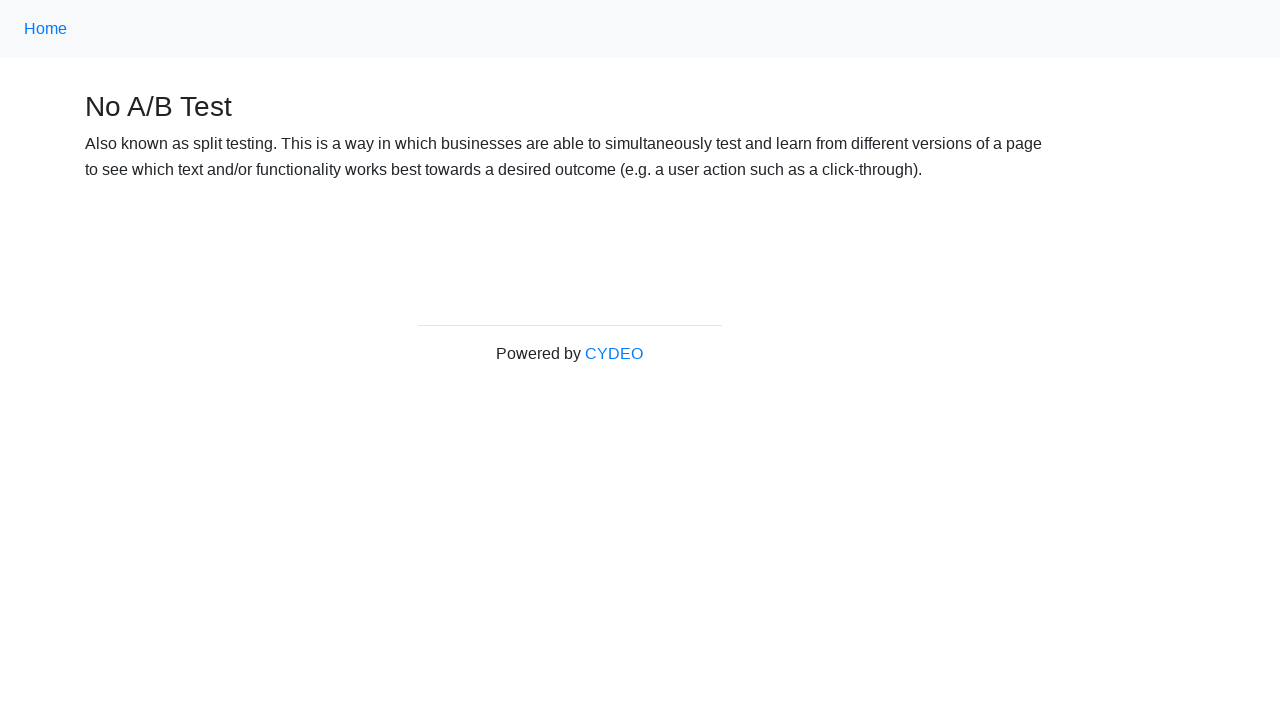

Verified that the Home button is displayed
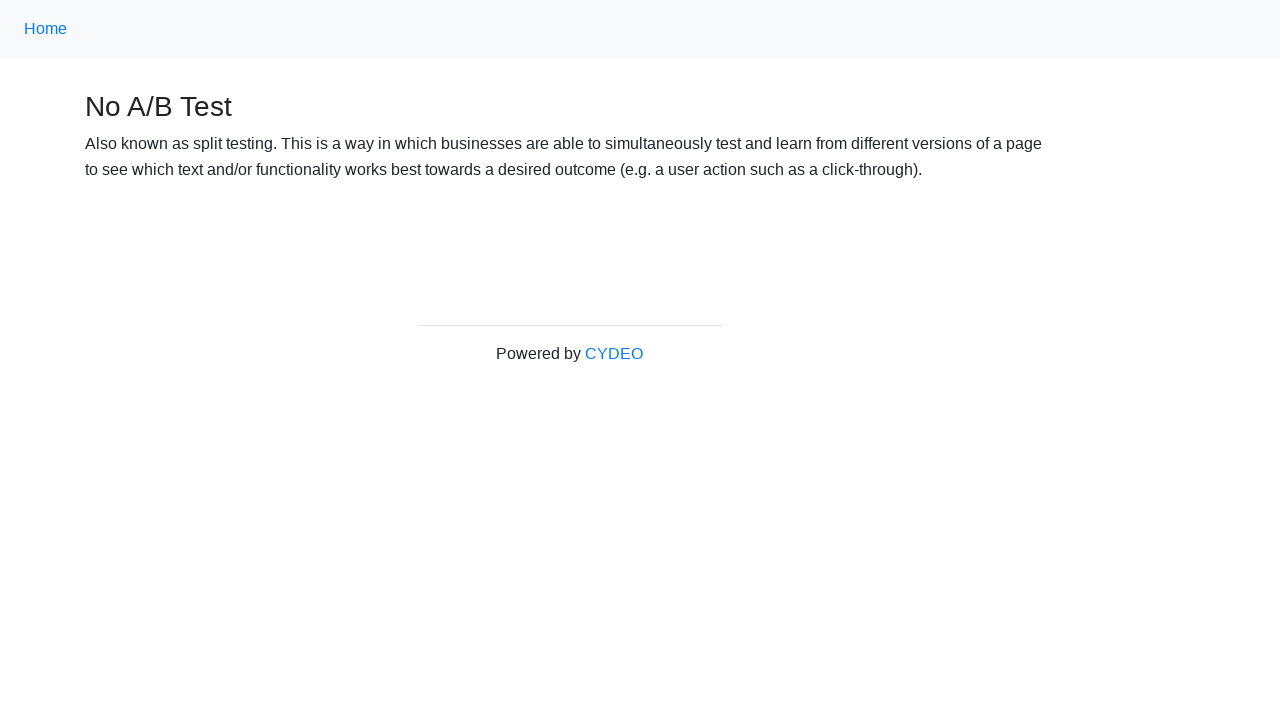

Clicked the Home button at (46, 29) on xpath=//a[text()='Home']
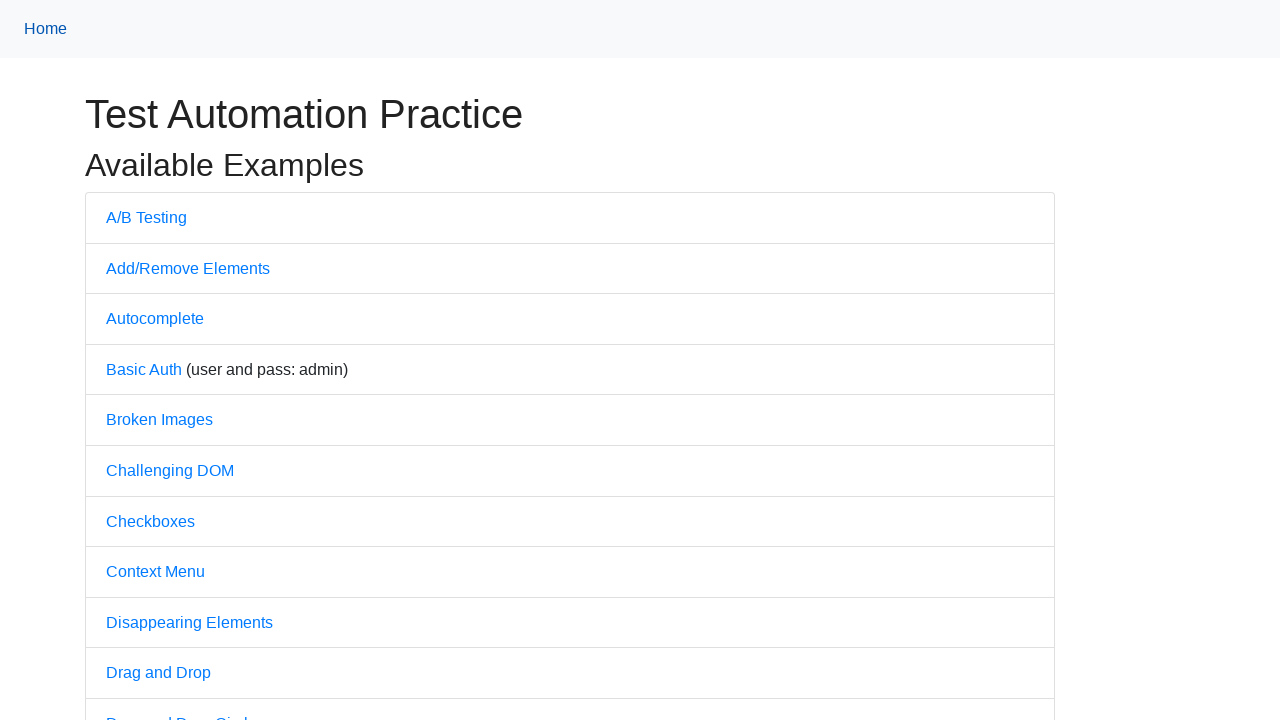

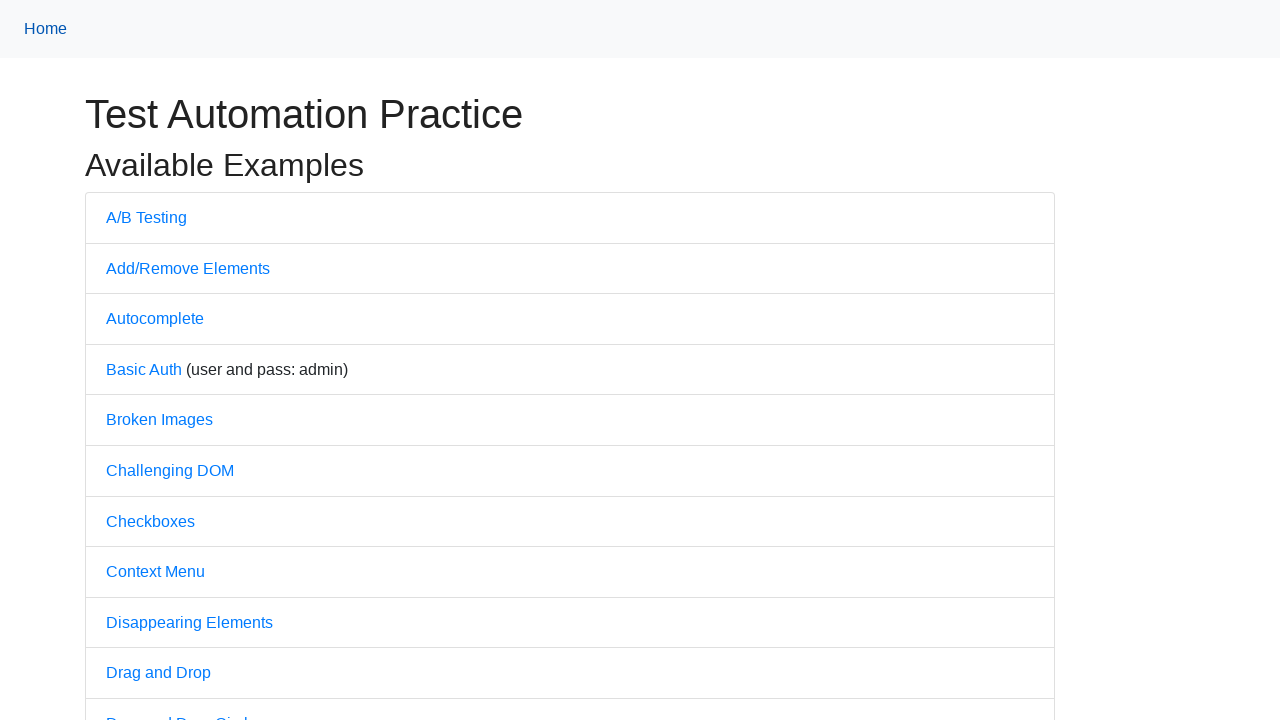